Navigates to a Goodreads book page and scrolls to the bottom to trigger lazy loading of similar books section

Starting URL: https://www.goodreads.com/book/show/3.Harry_Potter_and_the_Sorcerer_s_Stone

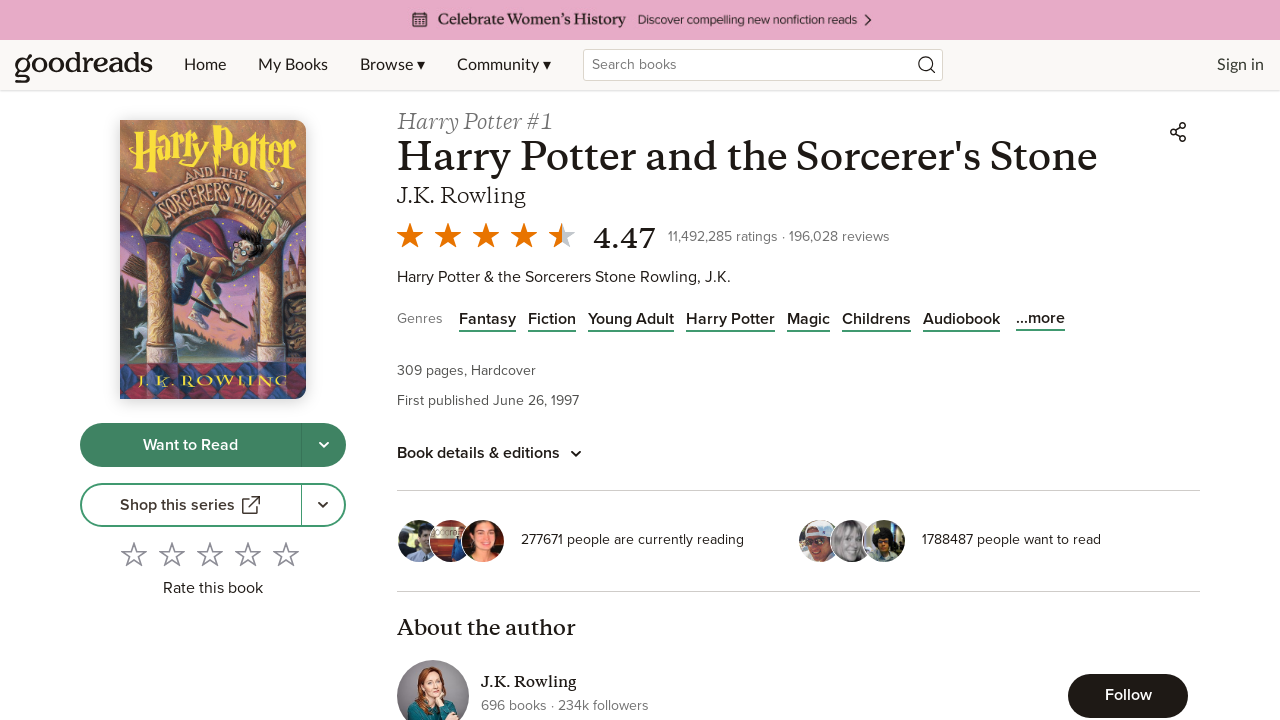

Navigated to Harry Potter book page on Goodreads
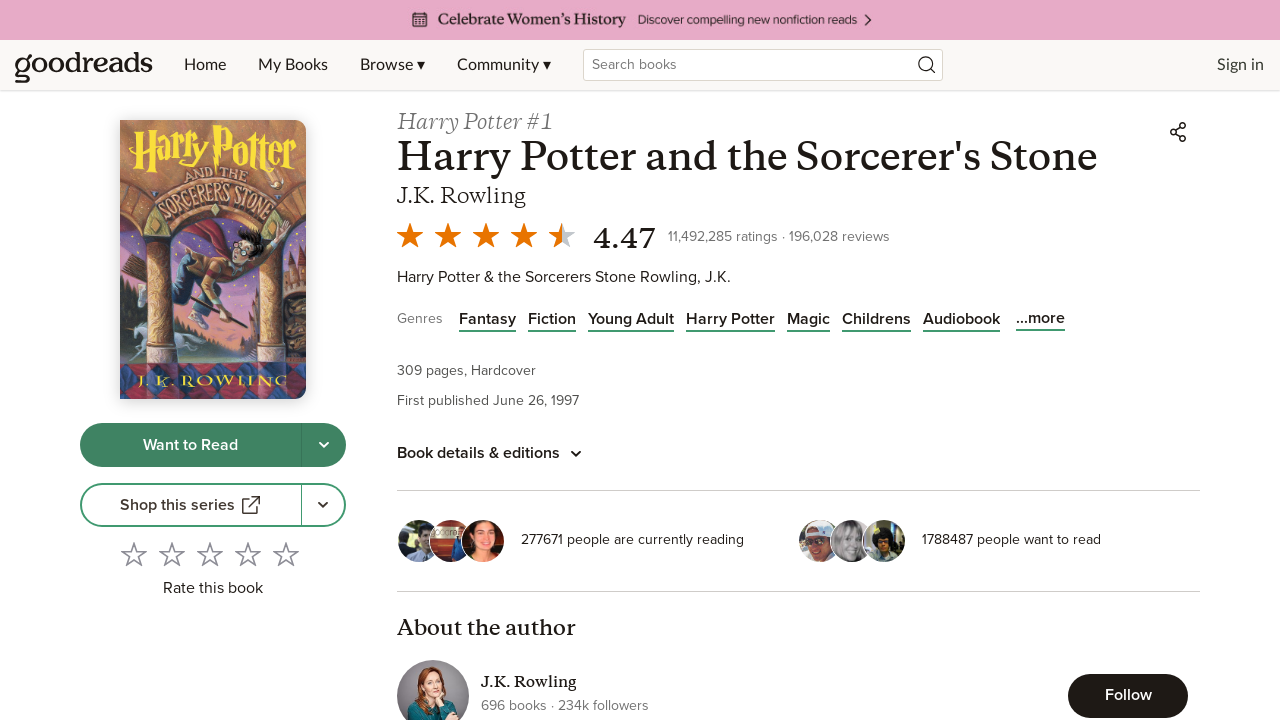

Scrolled to bottom of page to trigger lazy loading of similar books section
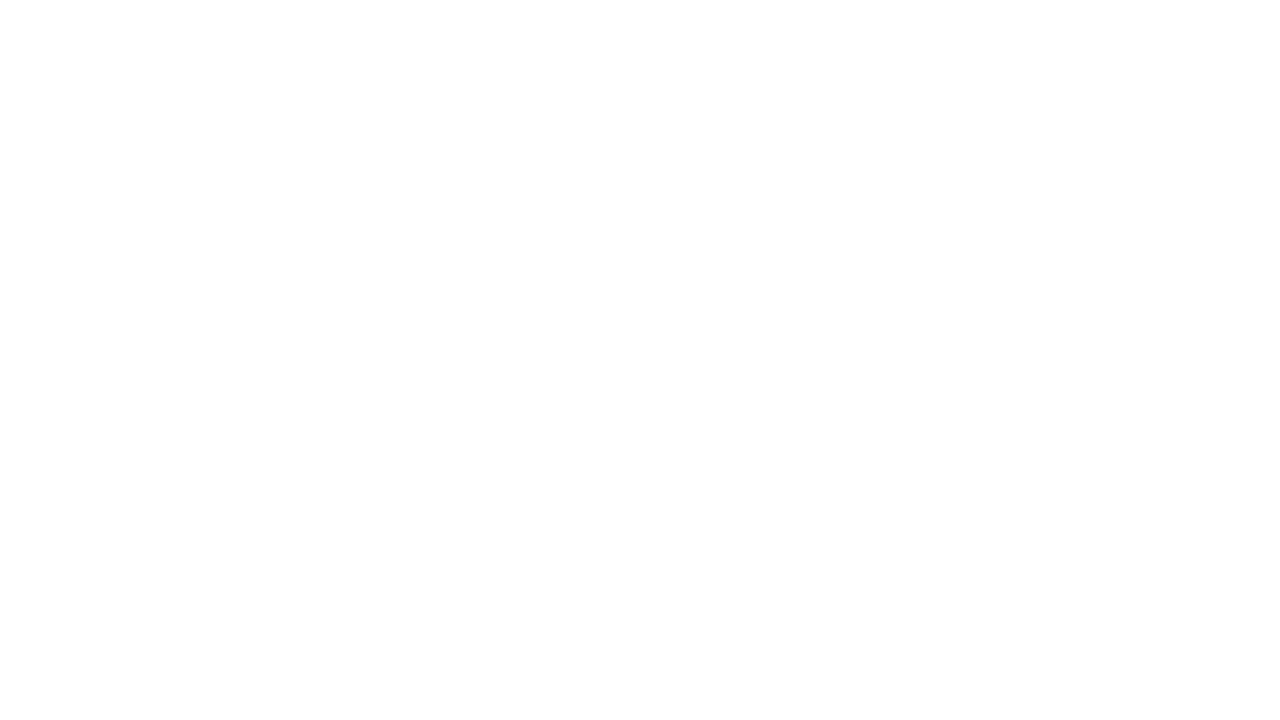

Waited 5 seconds for similar books section to load
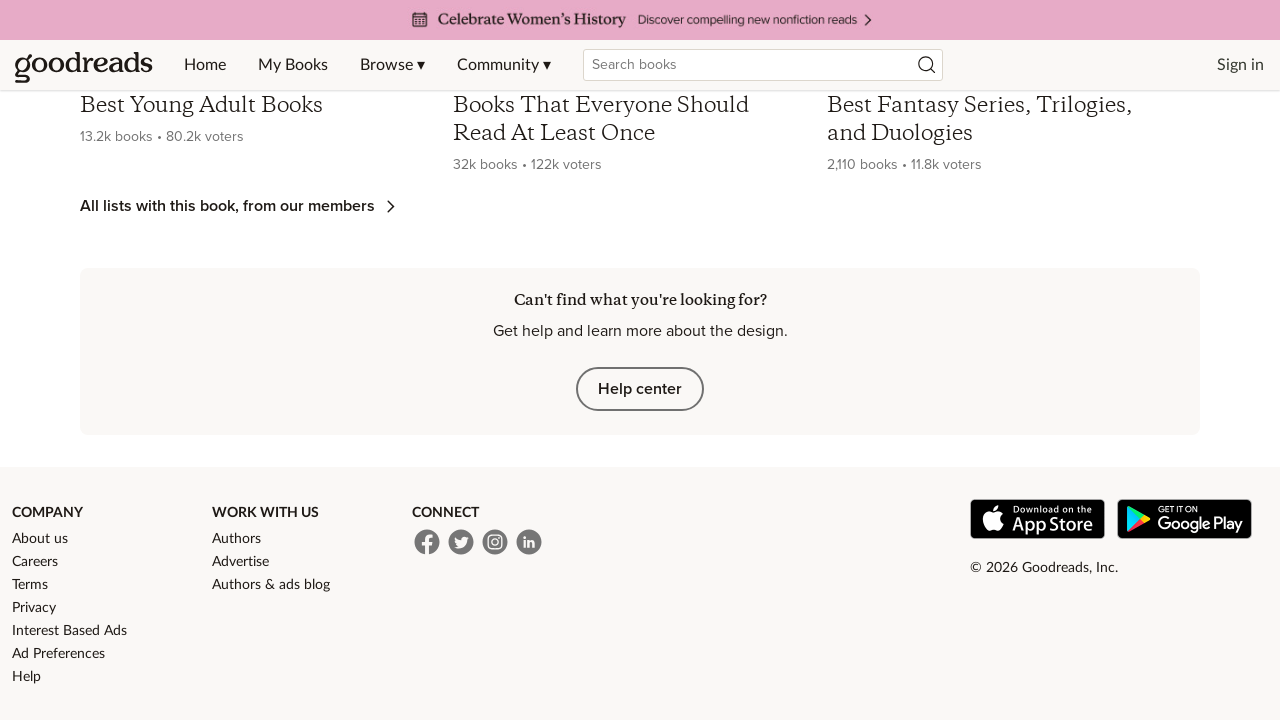

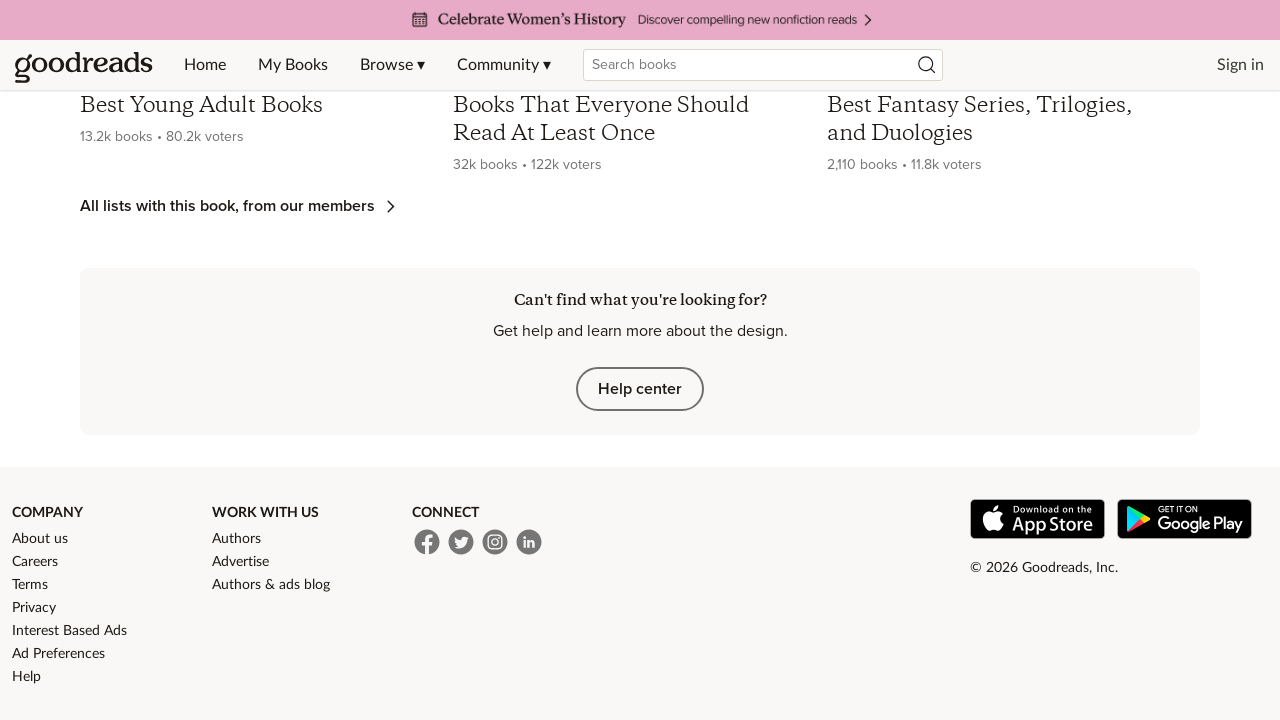